Tests browser-agnostic switching between multiple windows by tracking window handles before and after clicking a link, then switching between them to verify page titles.

Starting URL: https://the-internet.herokuapp.com/windows

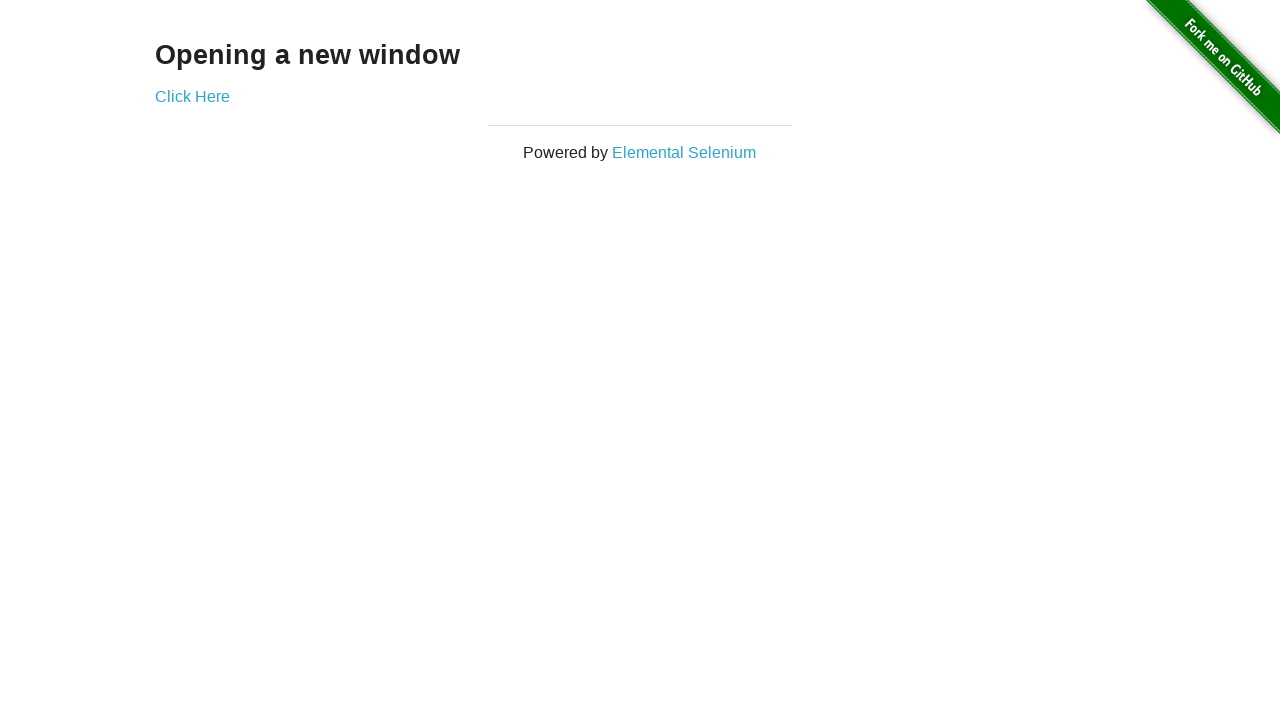

Clicked link to open new window at (192, 96) on .example a
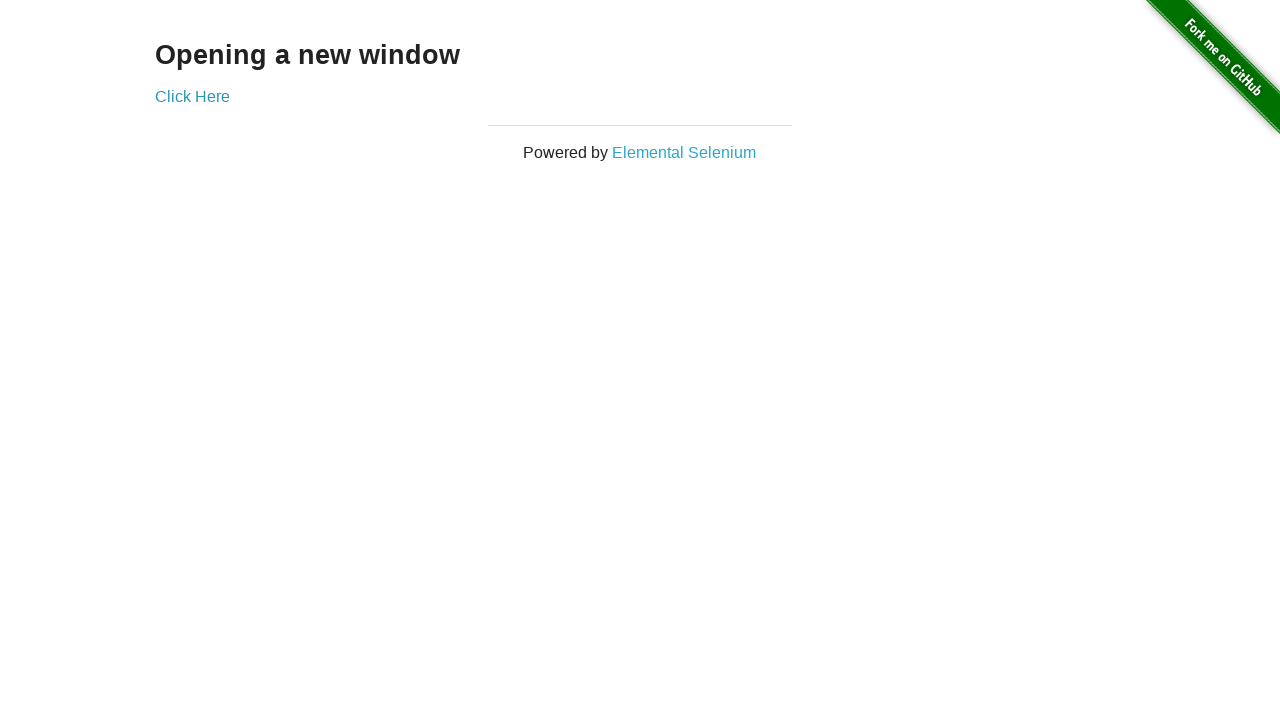

New window loaded
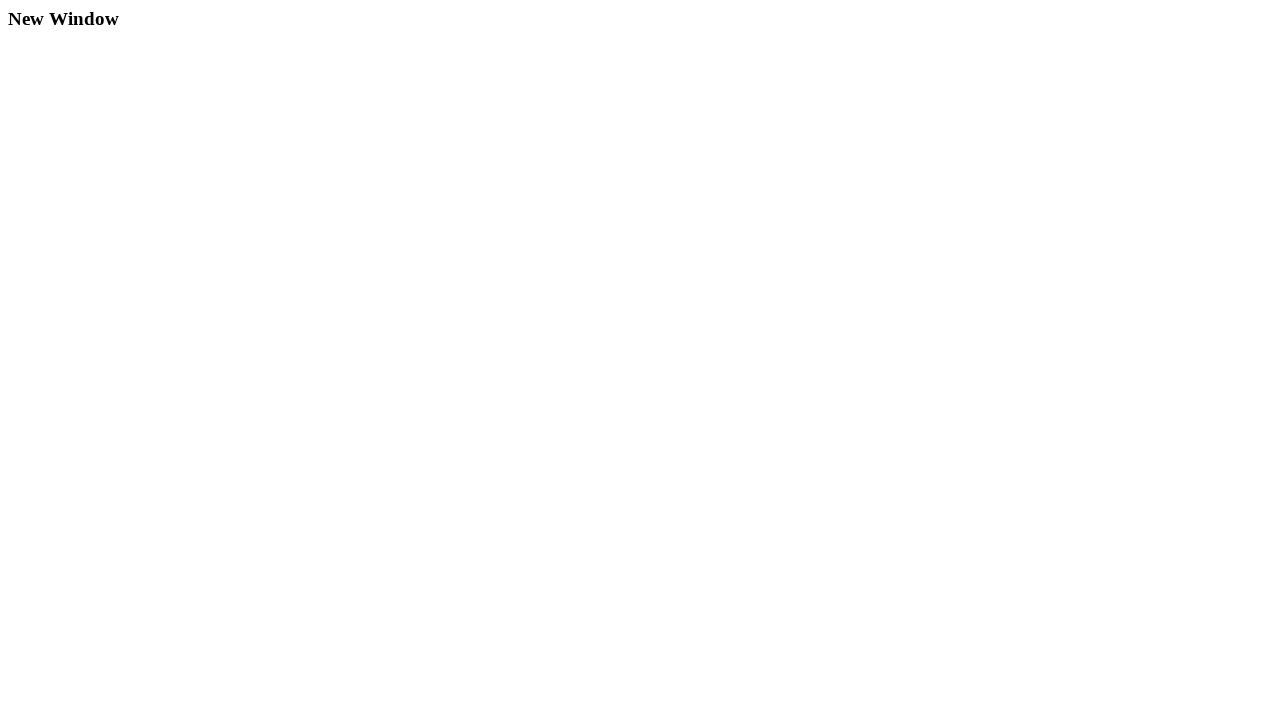

Verified original page title is 'The Internet'
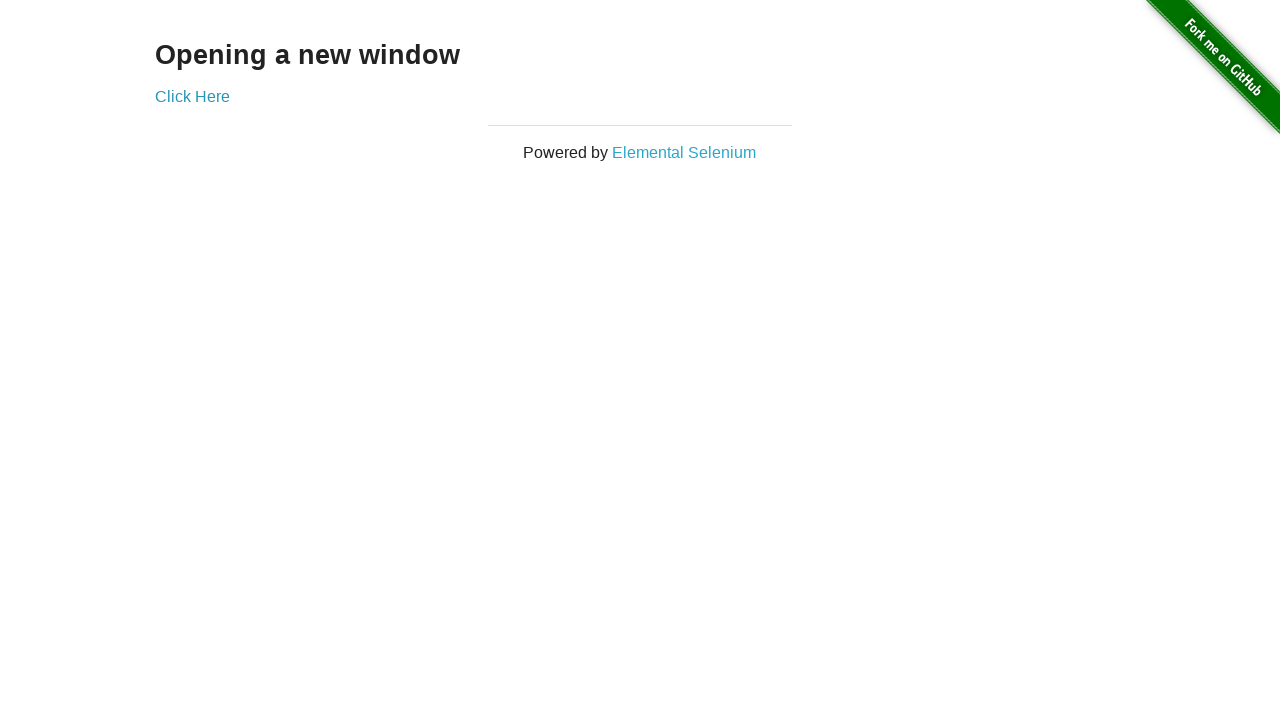

Verified new window title is 'New Window'
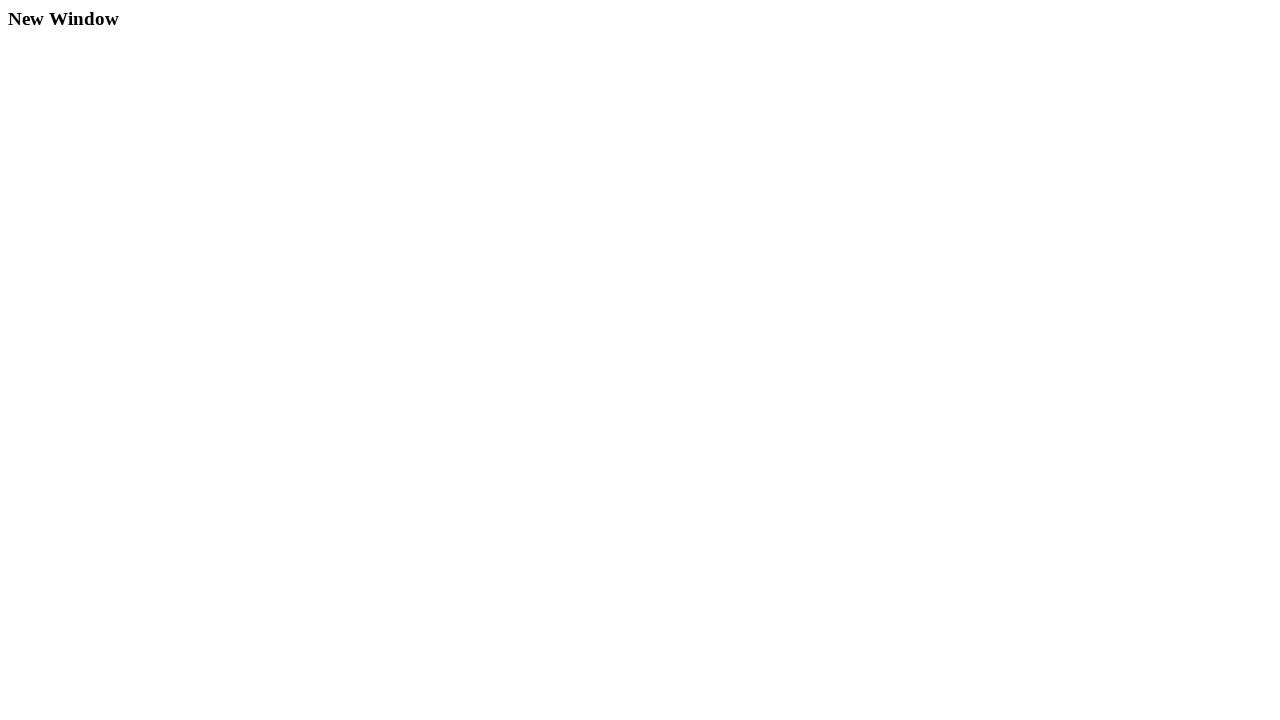

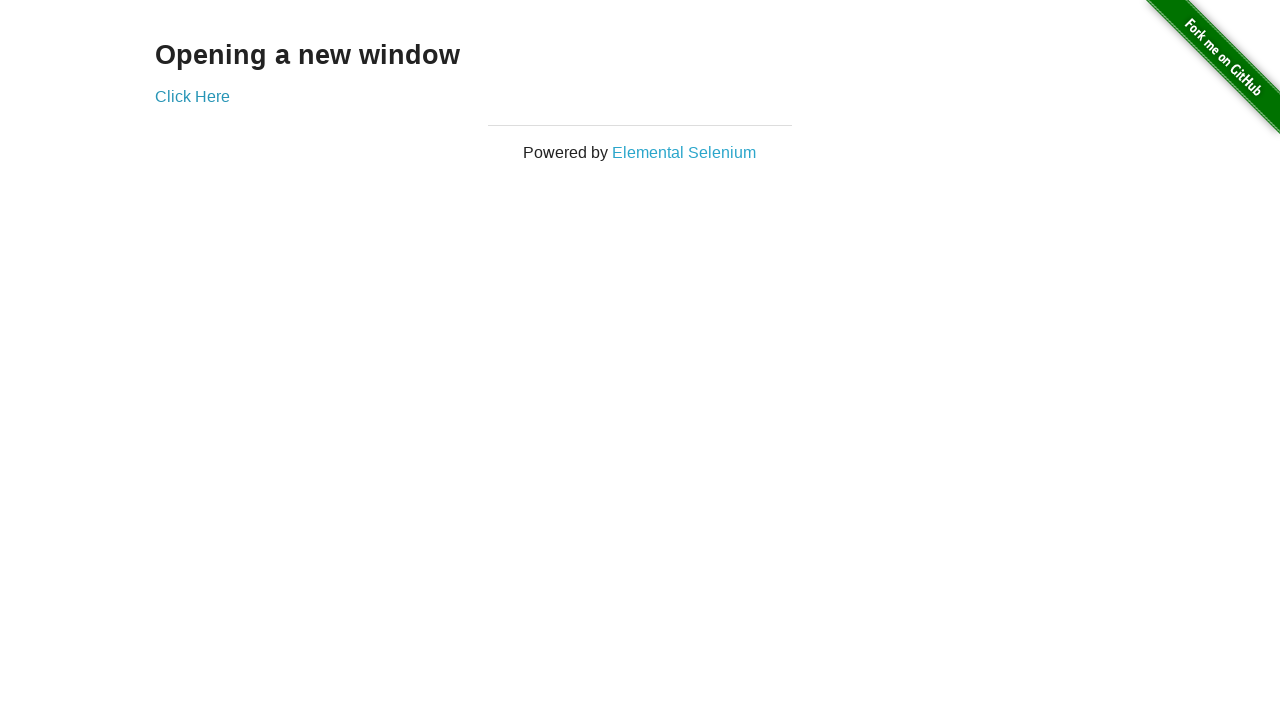